Tests complete user registration flow including filling all form fields, creating an account, and then deleting it

Starting URL: https://www.automationexercise.com

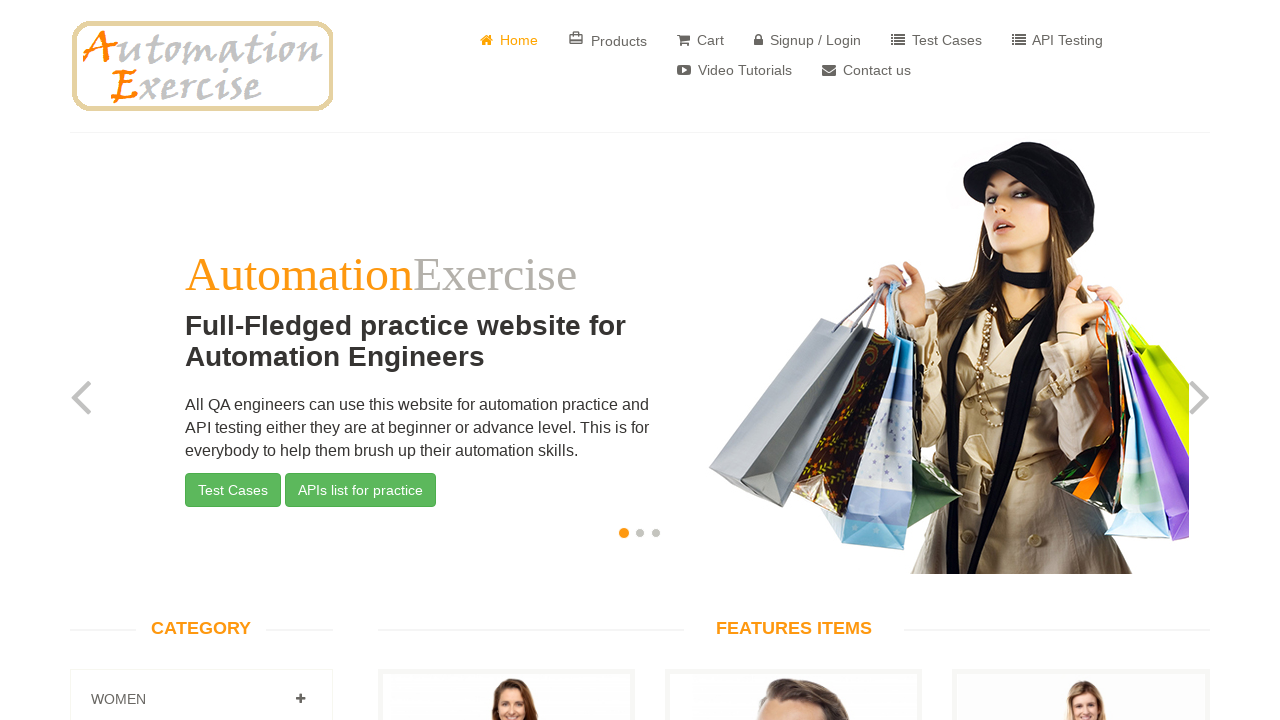

Clicked on Login/Signup link at (808, 40) on #header > div > div > div > div.col-sm-8 > div > ul > li:nth-child(4) > a
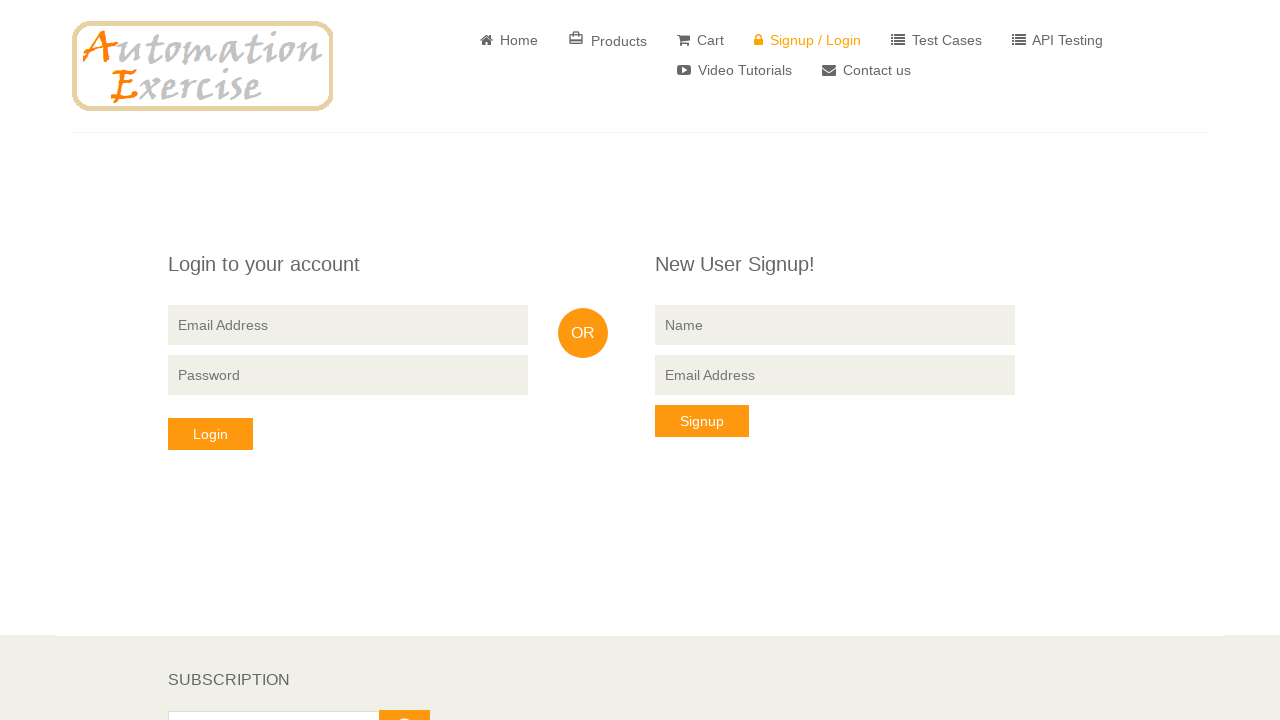

Signup form loaded
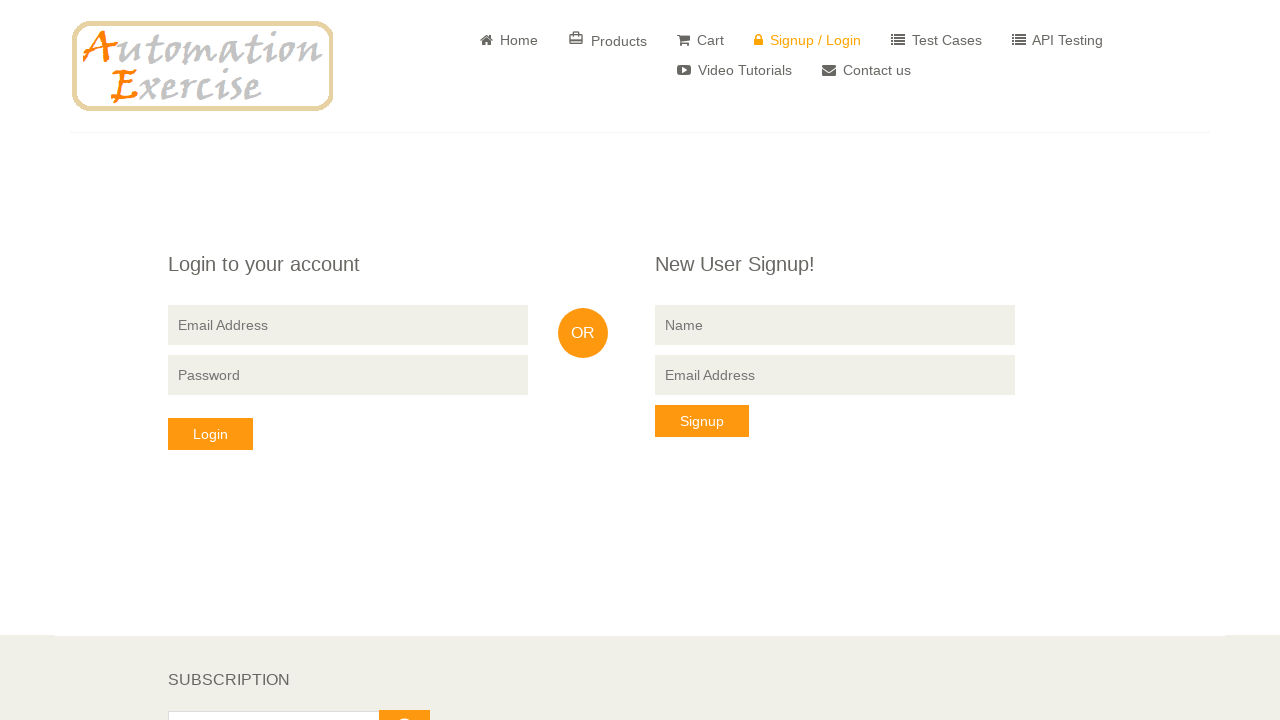

Filled in name 'John Smith' for signup on #form > div > div > div:nth-child(3) > div > form > input[type=text]:nth-child(2
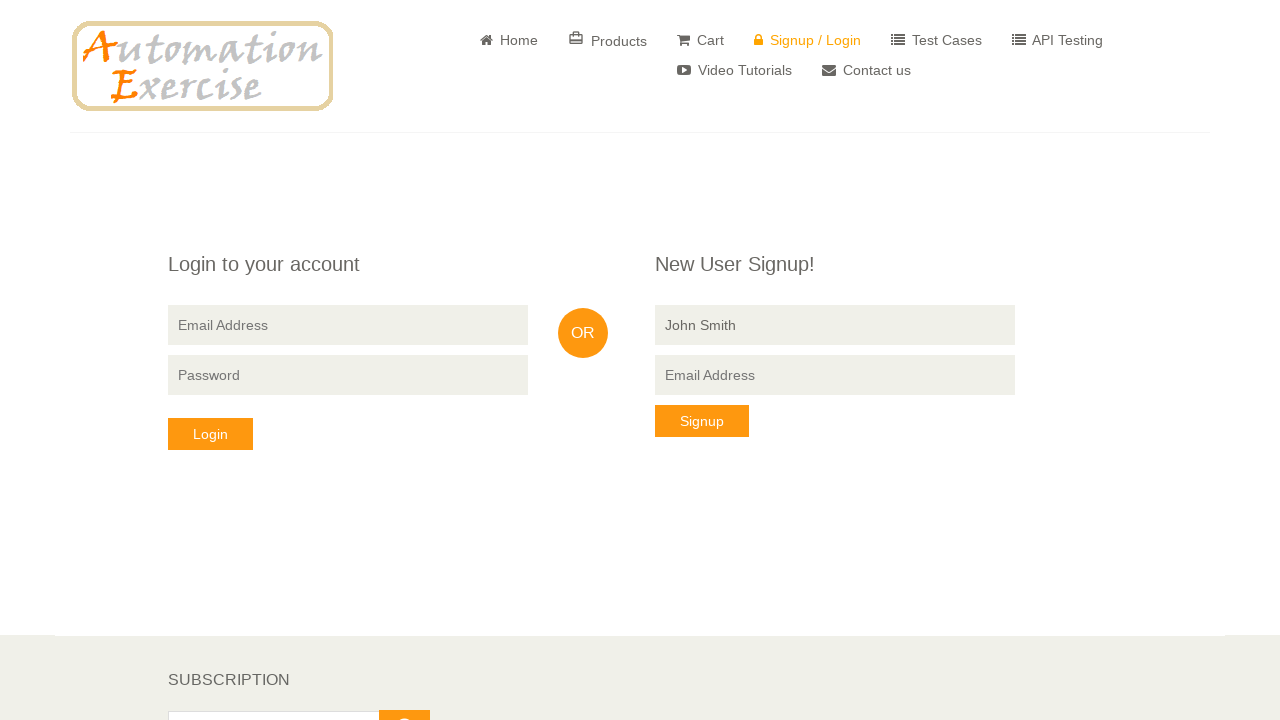

Filled in random email address for signup on #form > div > div > div:nth-child(3) > div > form > input[type=email]:nth-child(
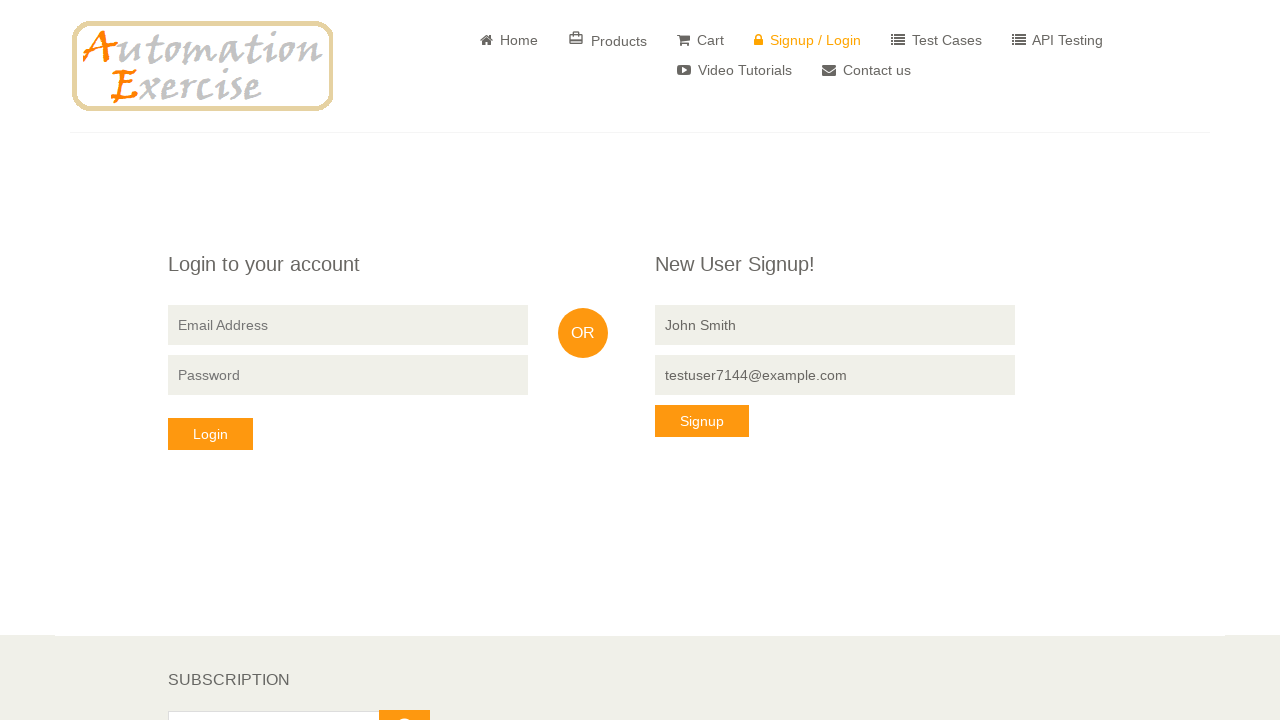

Clicked signup button at (702, 421) on #form > div > div > div:nth-child(3) > div > form > button
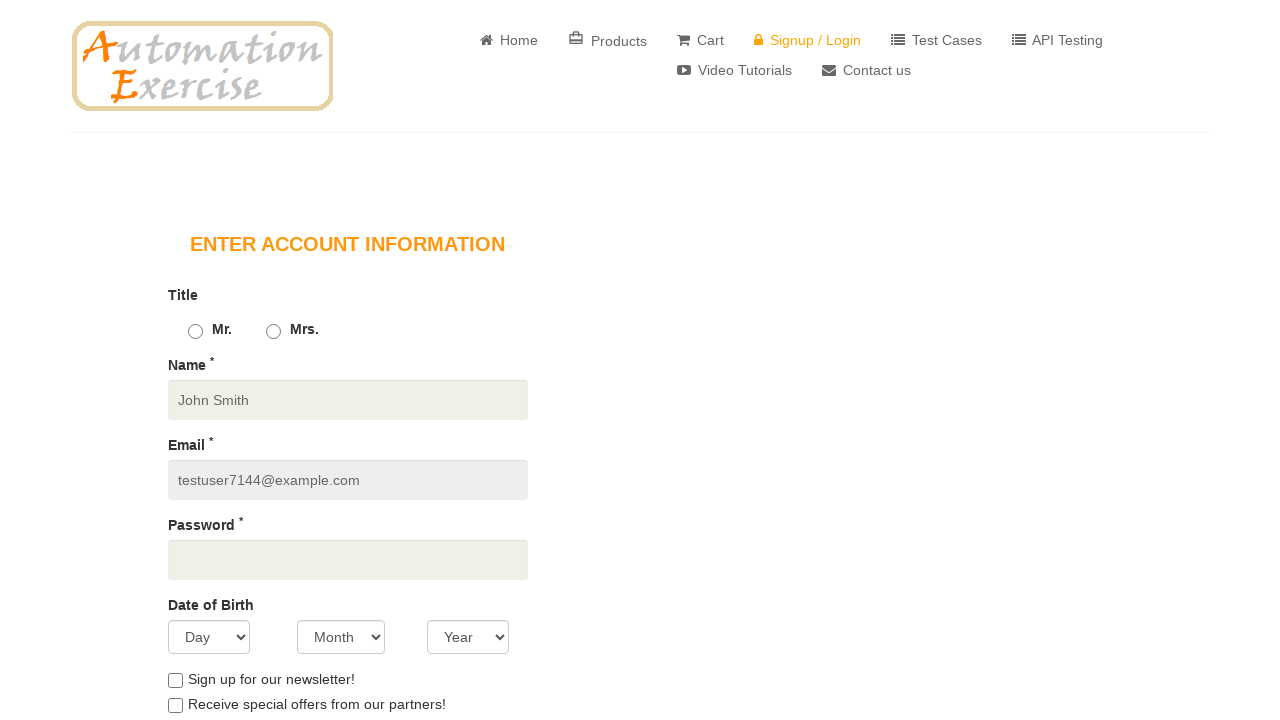

Account information form loaded
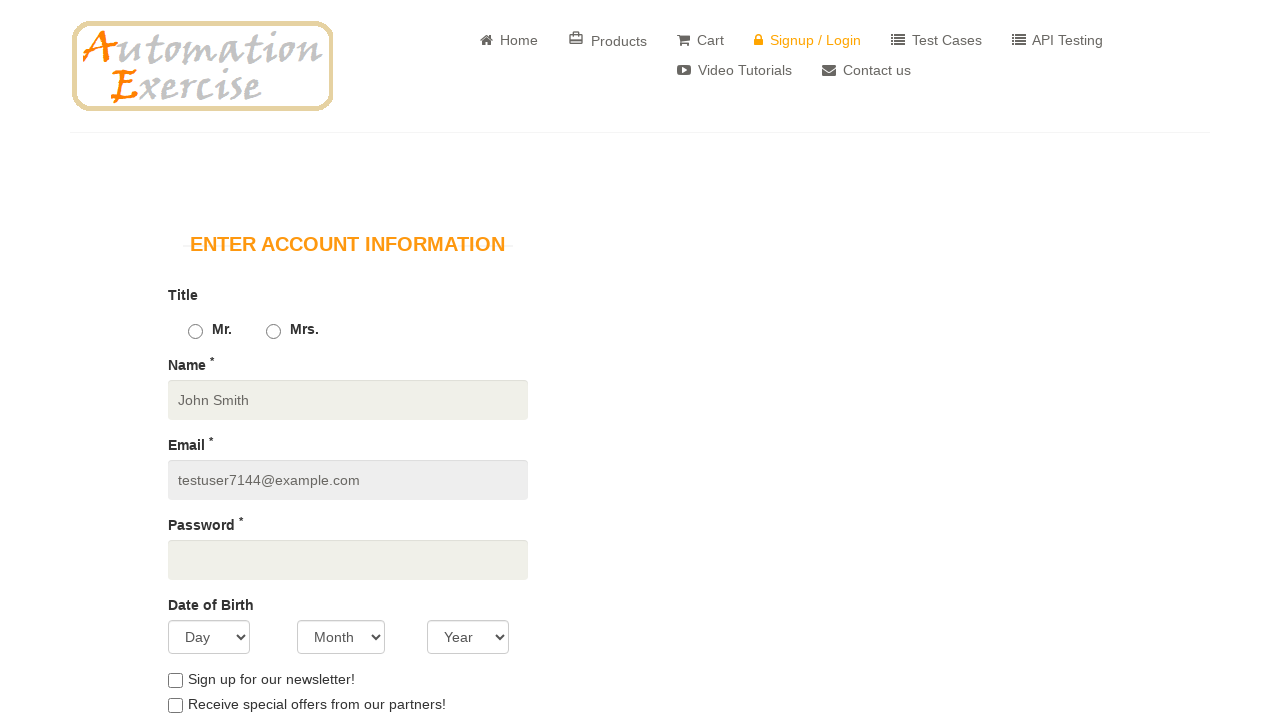

Selected 'Mr.' title at (195, 332) on #id_gender1
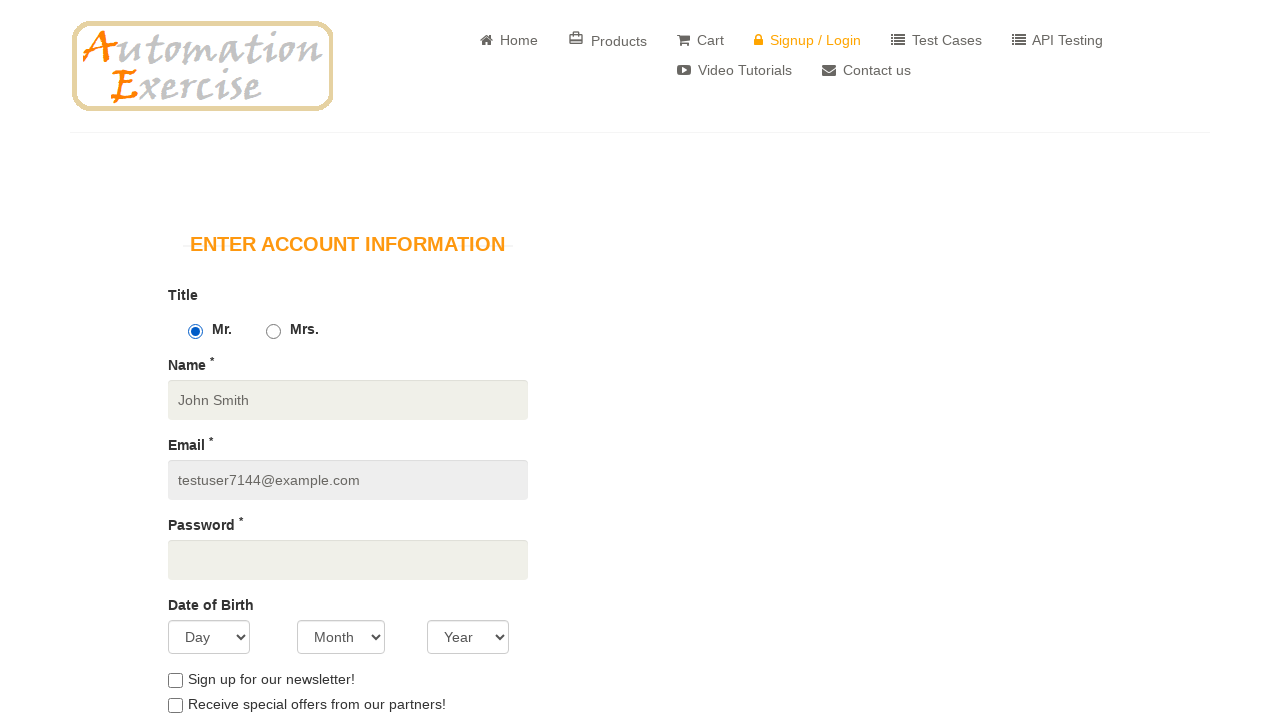

Filled in password 'TestPass123!' on #password
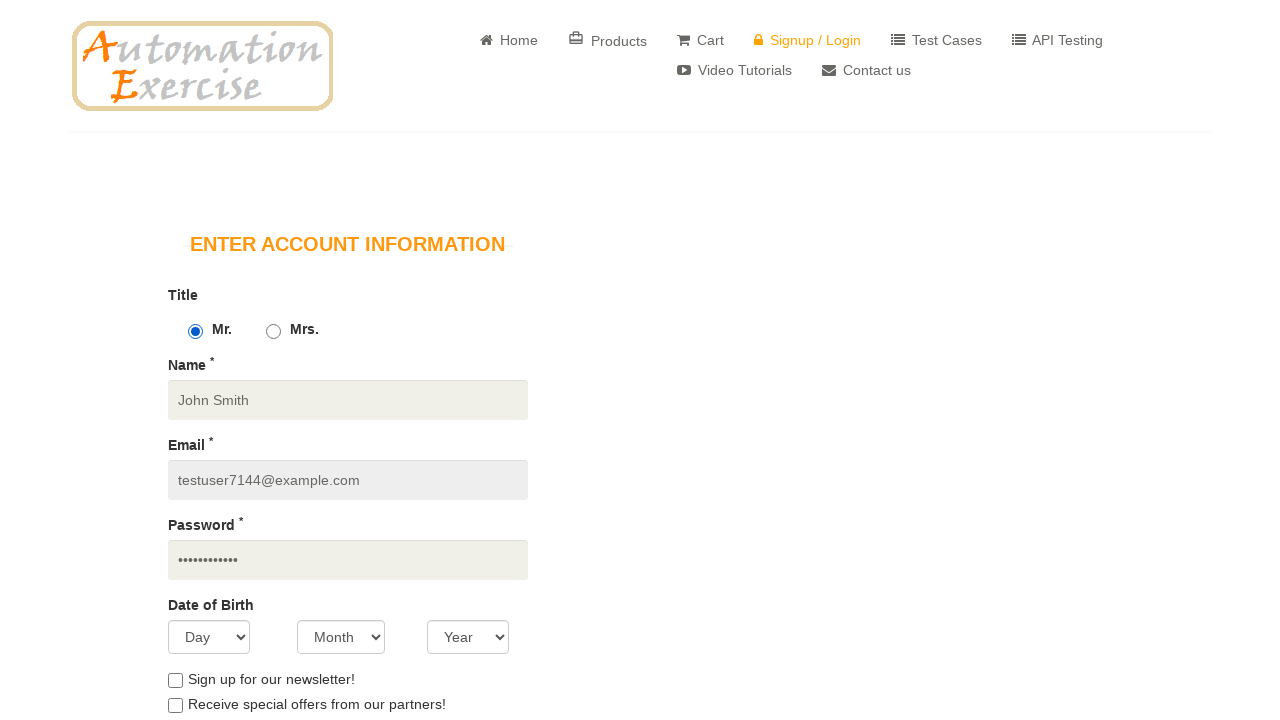

Selected random day of birth on #days
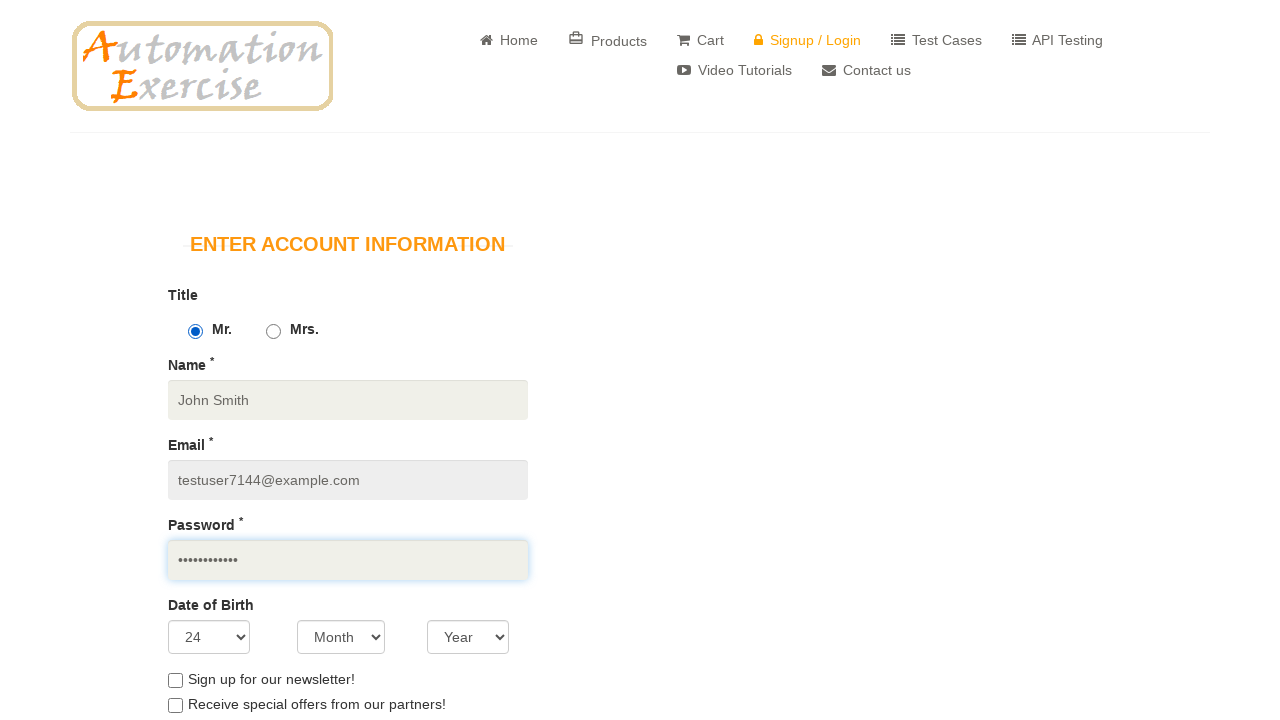

Selected random month of birth on #months
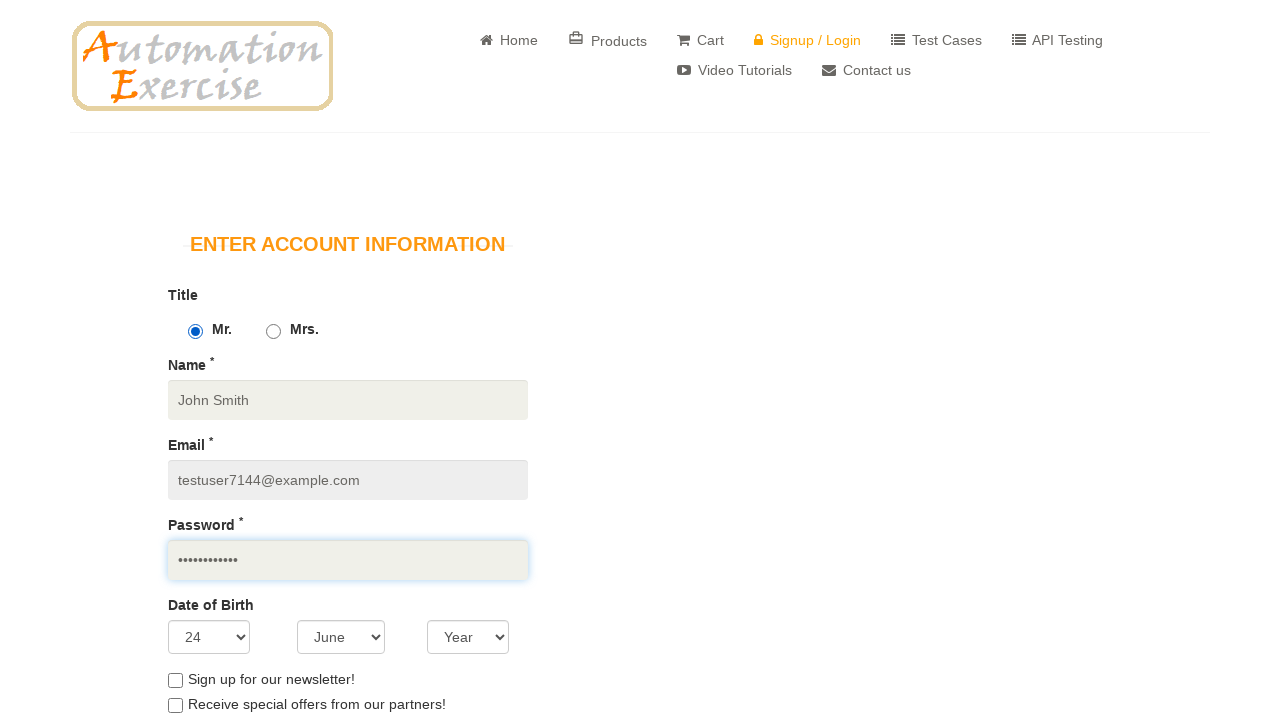

Selected random year of birth on #years
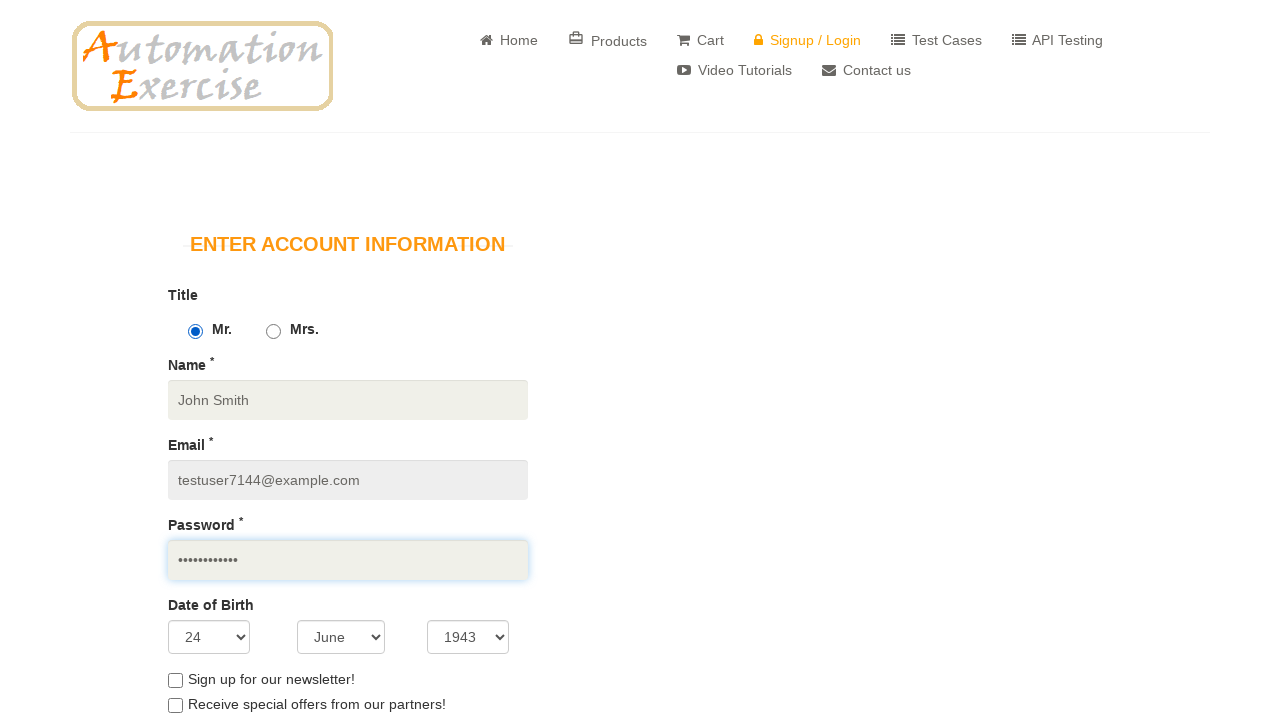

Checked newsletter checkbox at (175, 680) on #newsletter
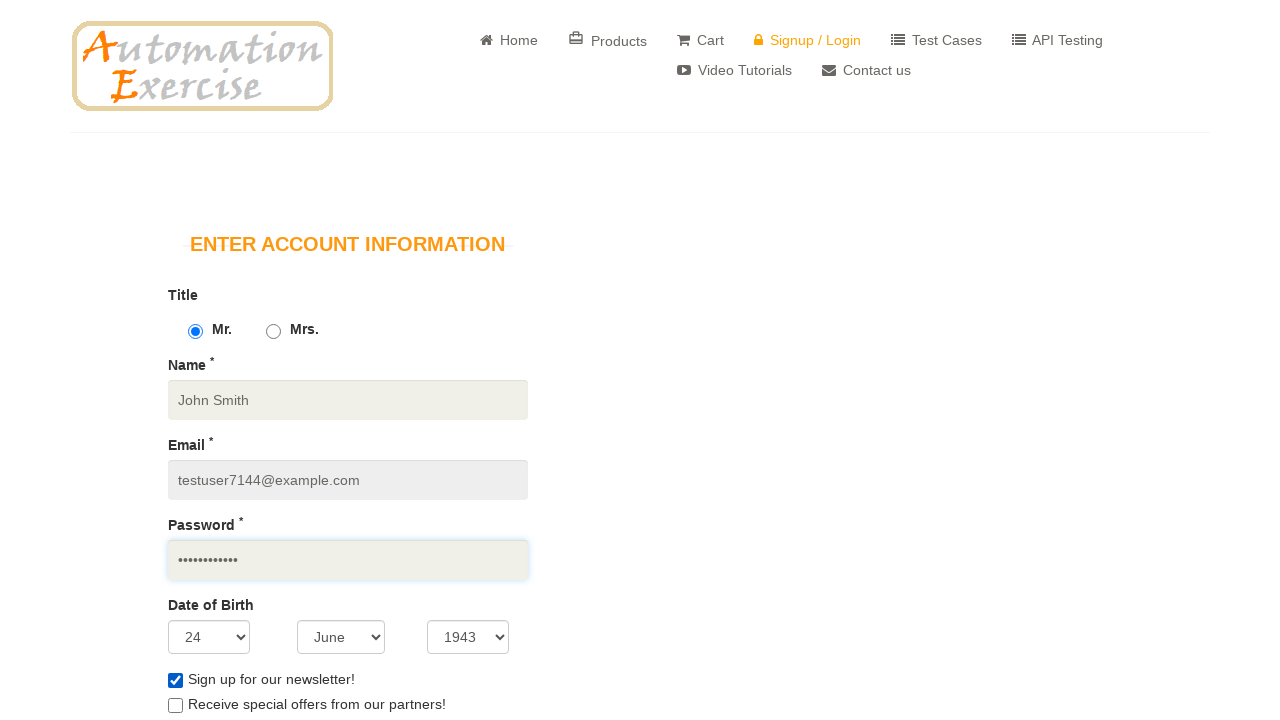

Checked special offers checkbox at (175, 706) on #optin
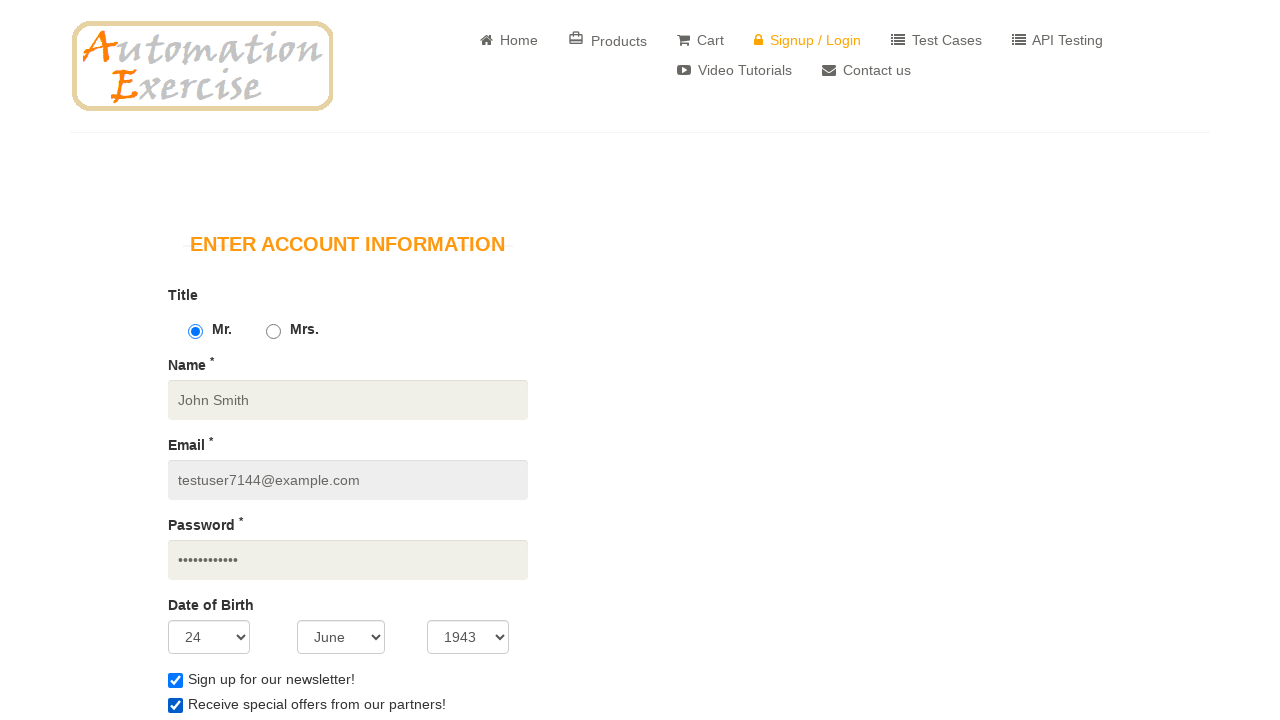

Filled in first name 'John' on #first_name
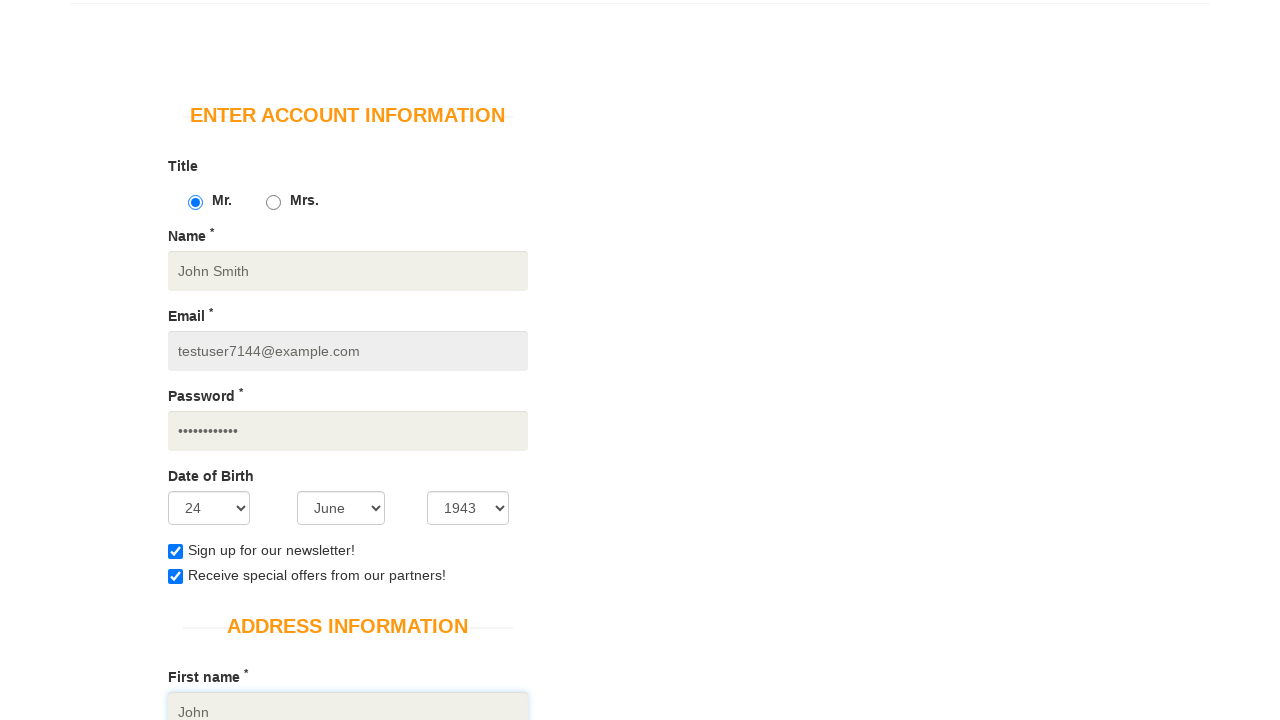

Filled in last name 'Smith' on #last_name
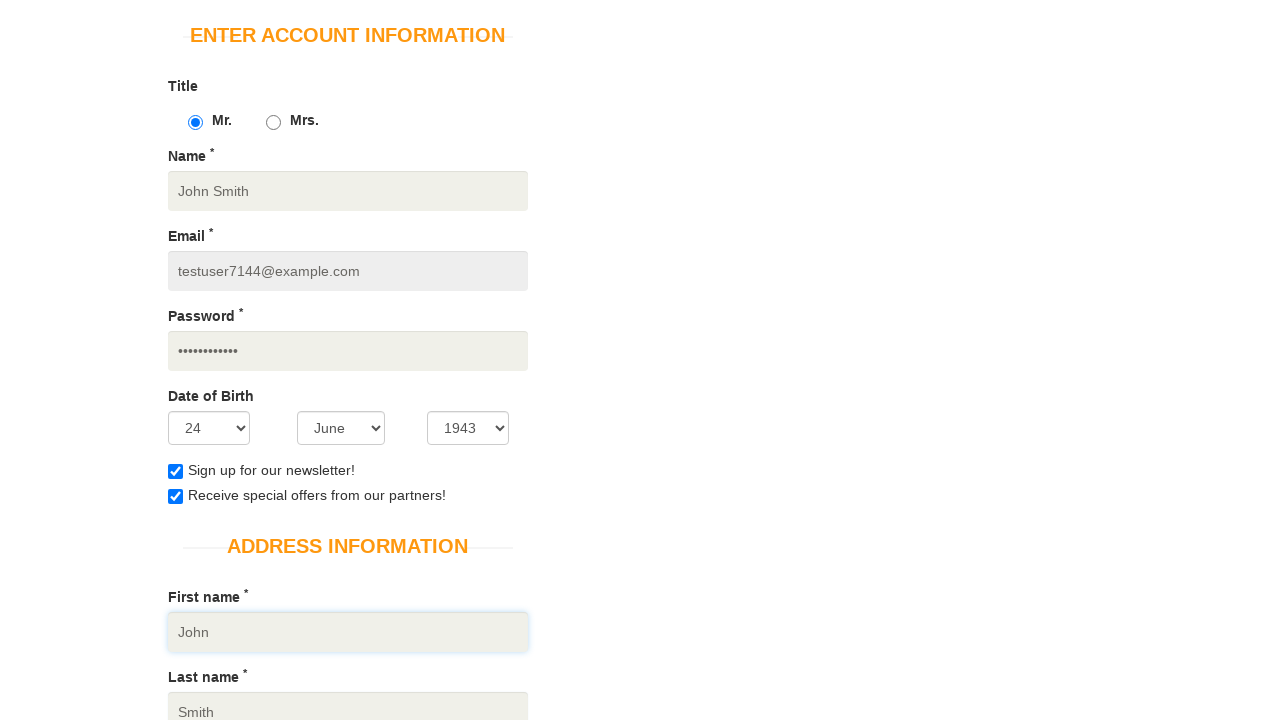

Filled in address '123 Main Street' on #address1
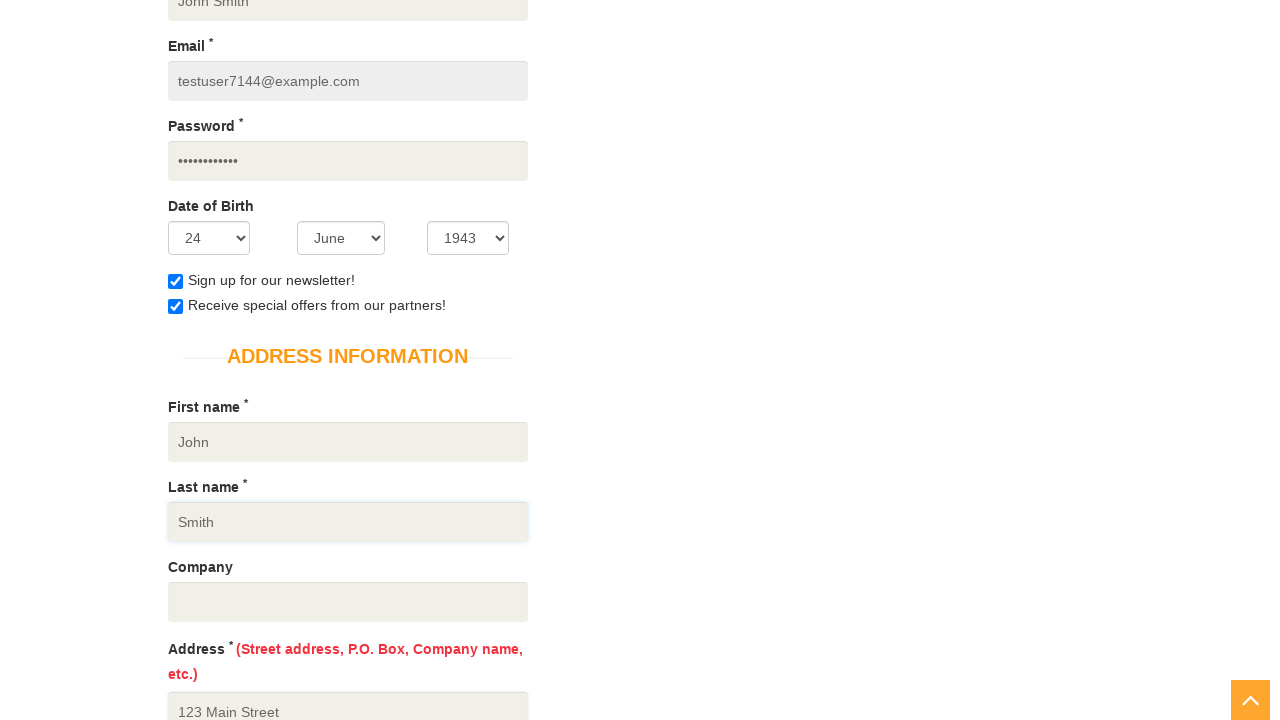

Selected random country on #country
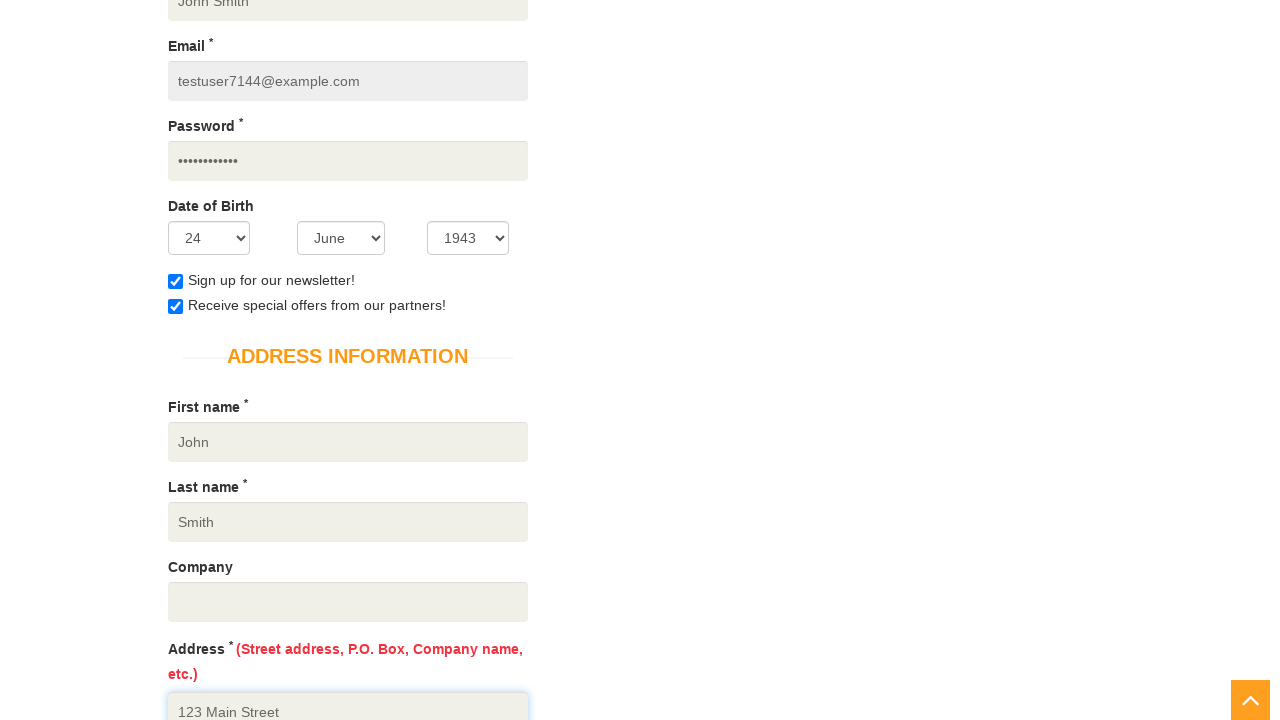

Filled in state 'California' on #state
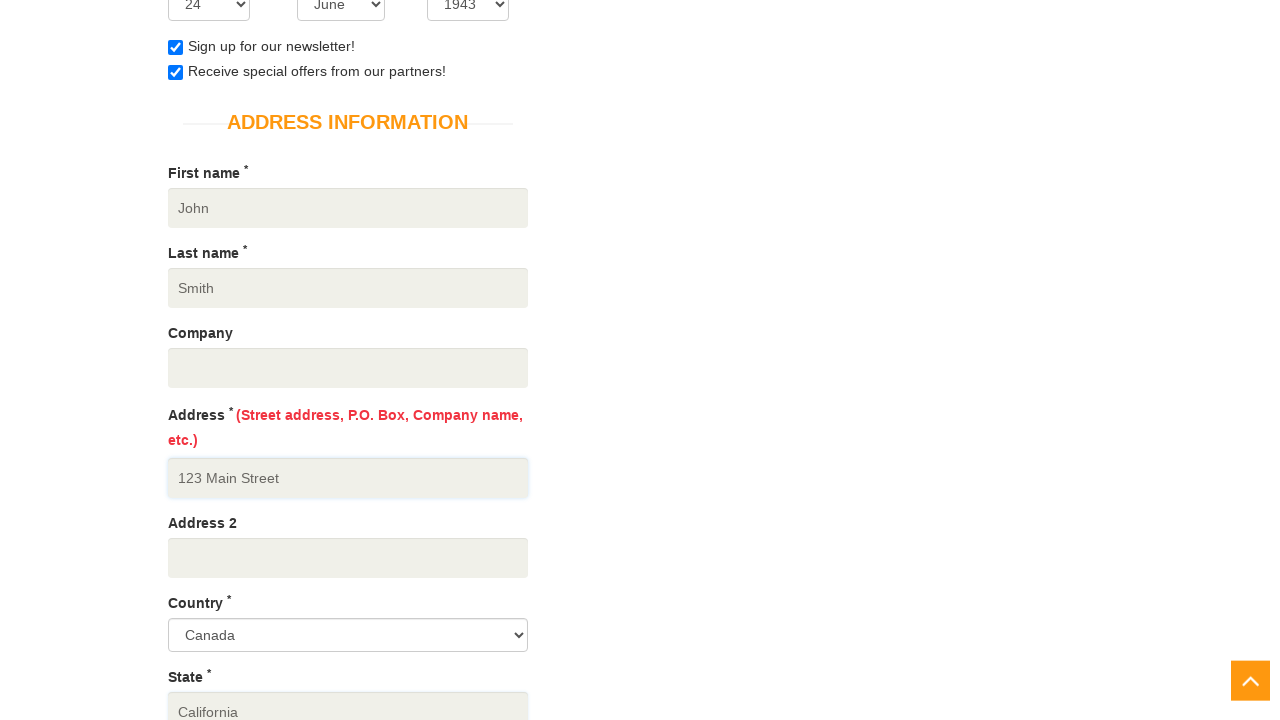

Filled in city 'Los Angeles' on #city
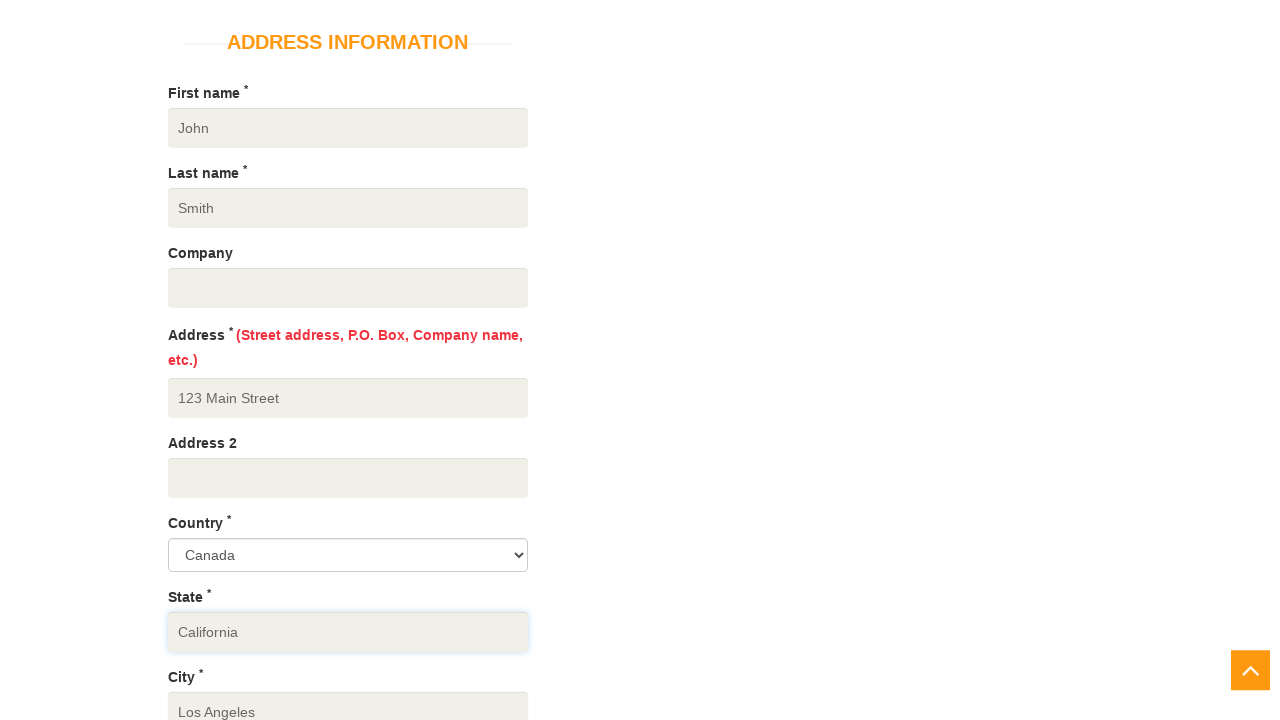

Filled in zipcode '90001' on #zipcode
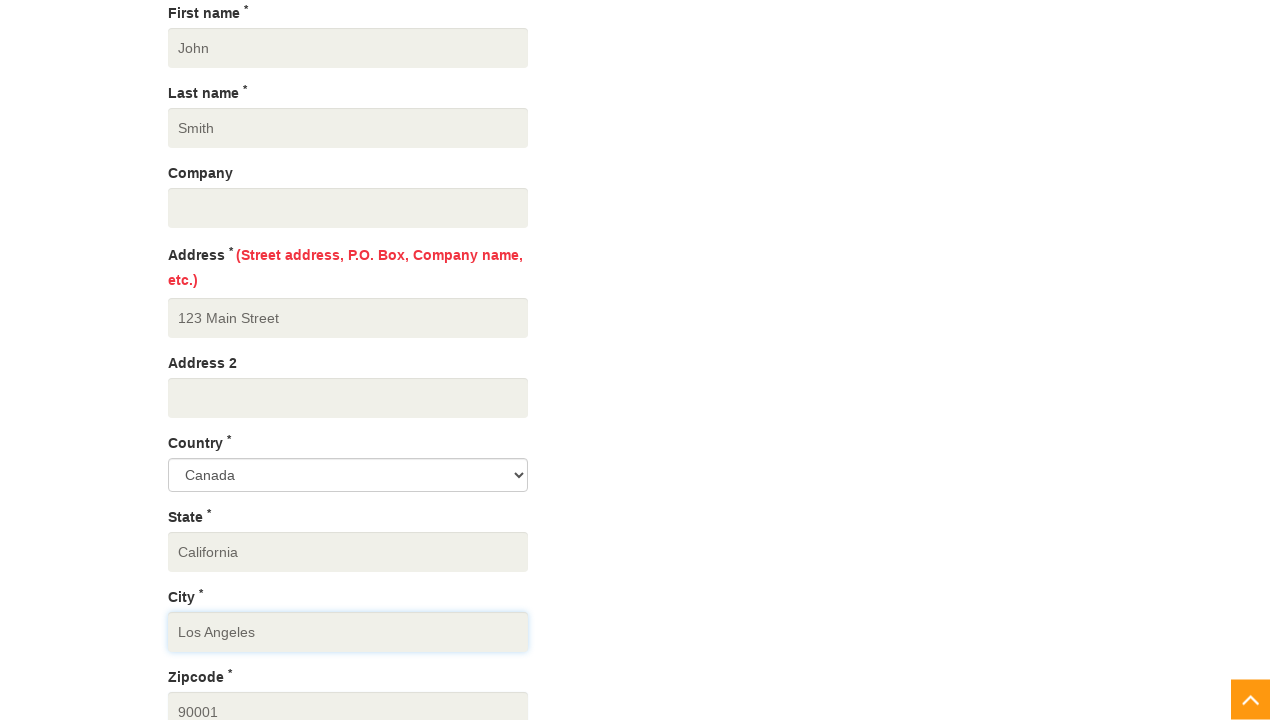

Filled in mobile number '555-123-4567' on #mobile_number
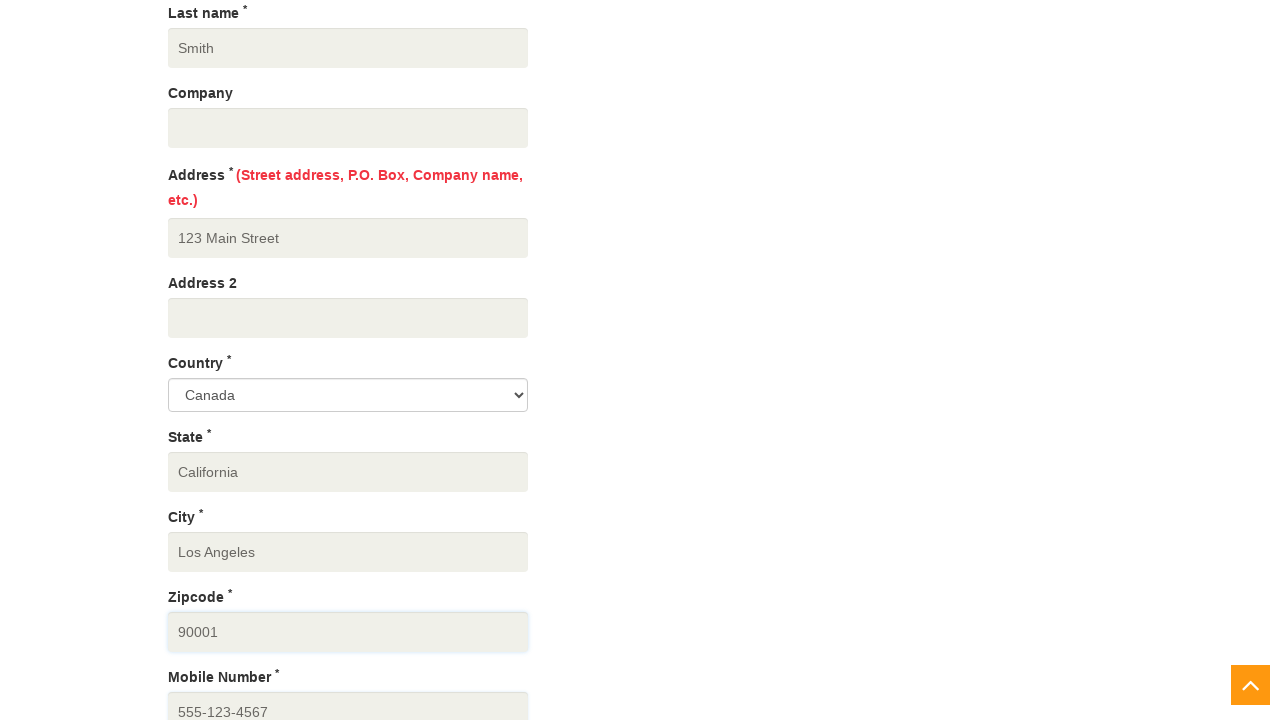

Clicked create account button at (241, 360) on #form > div > div > div > div > form > button
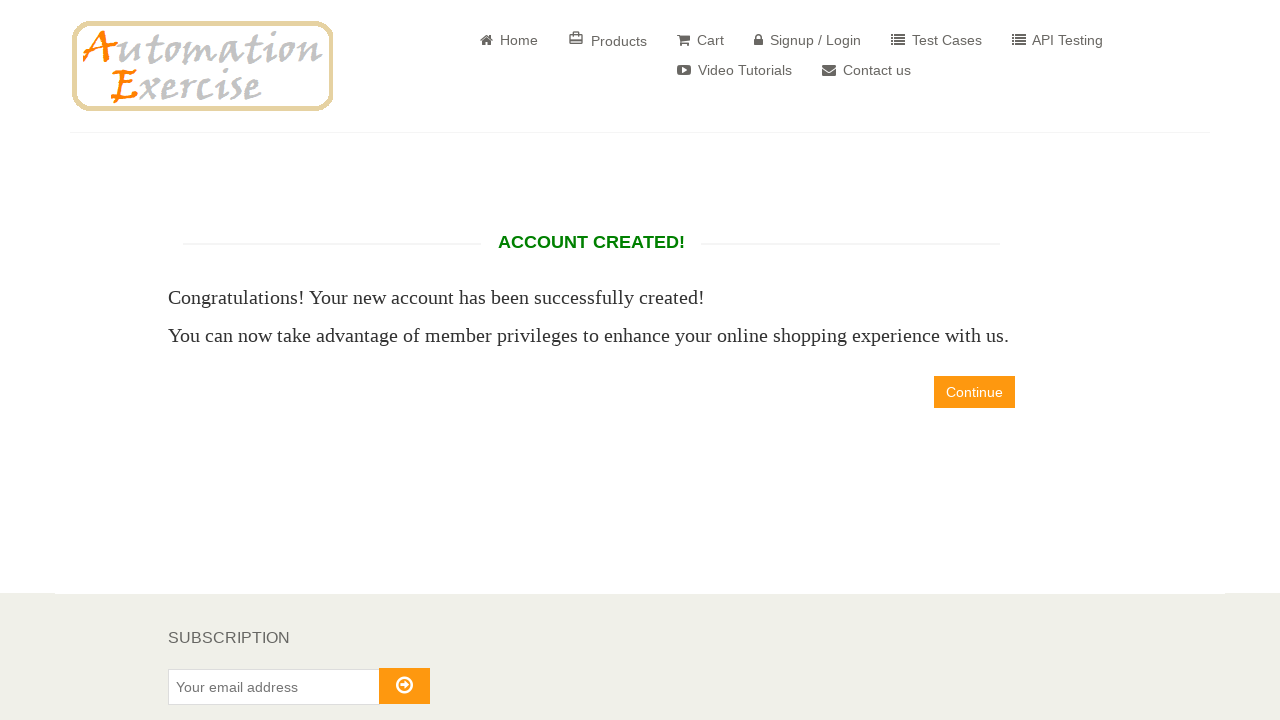

Account created message displayed
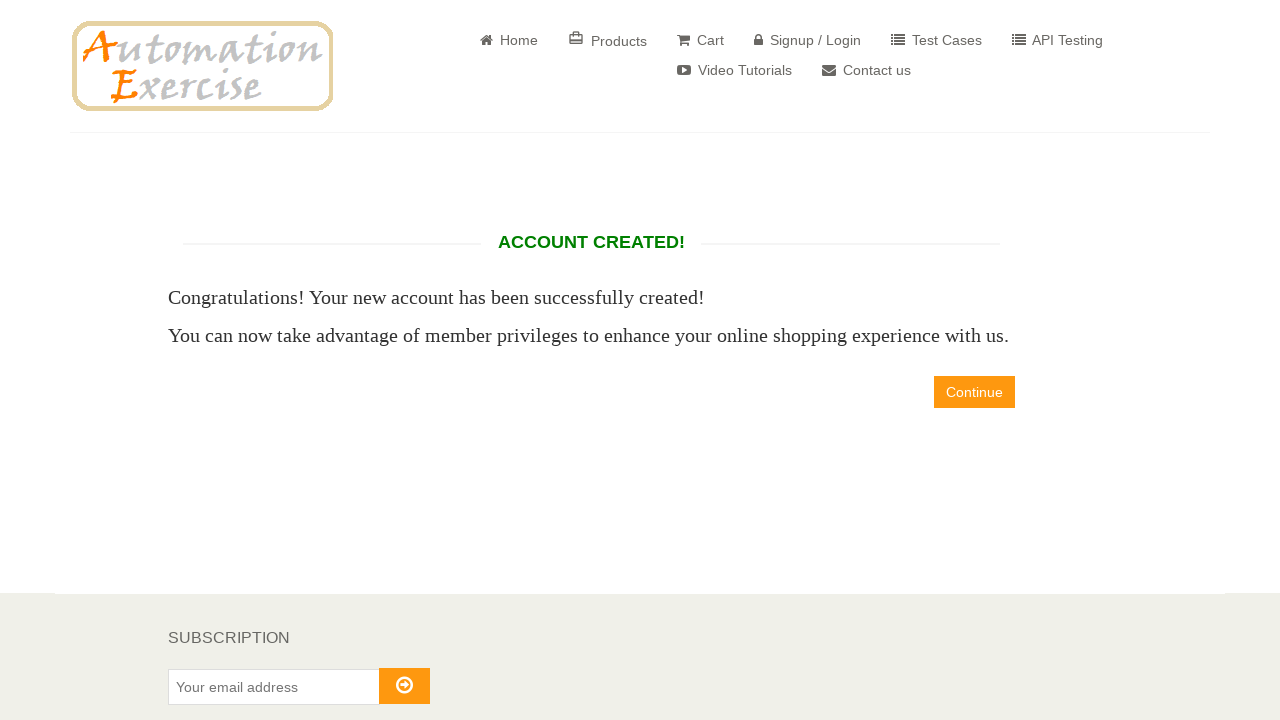

Clicked continue button after account creation at (974, 392) on #form > div > div > div > div > a
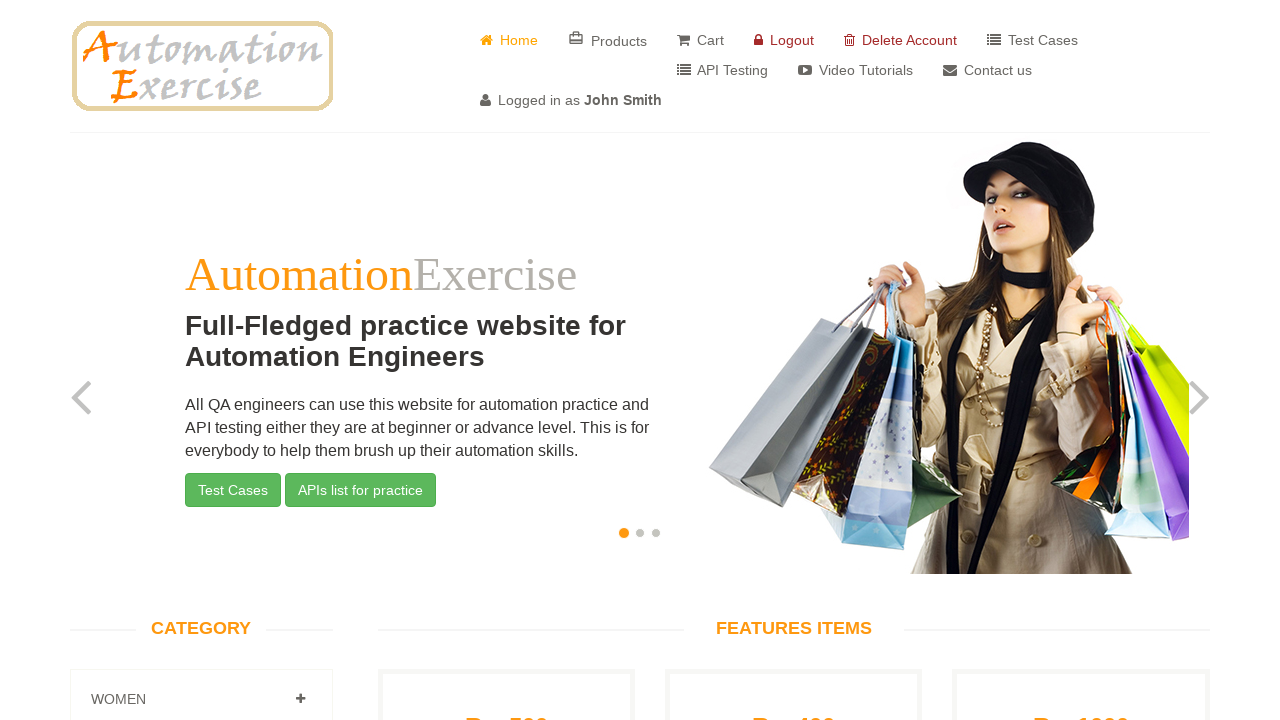

Logged in state confirmed
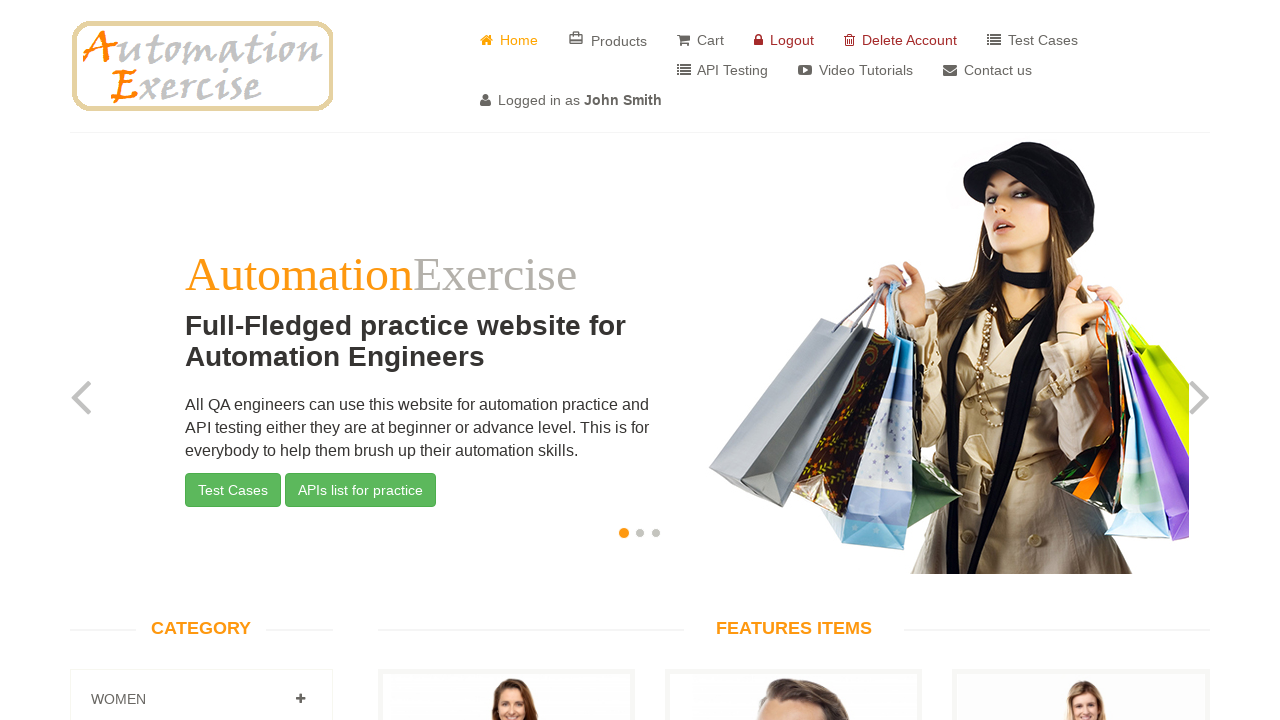

Clicked delete account link at (900, 40) on #header > div > div > div > div.col-sm-8 > div > ul > li:nth-child(5) > a
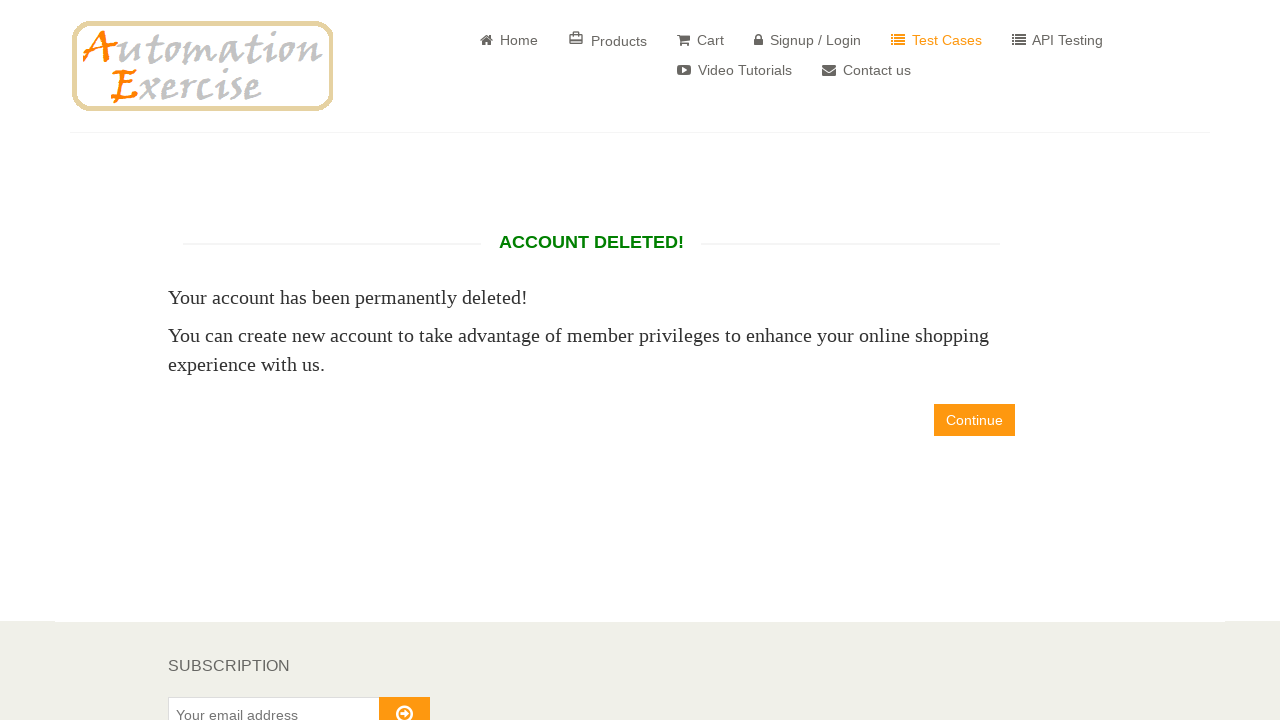

Account deleted message displayed
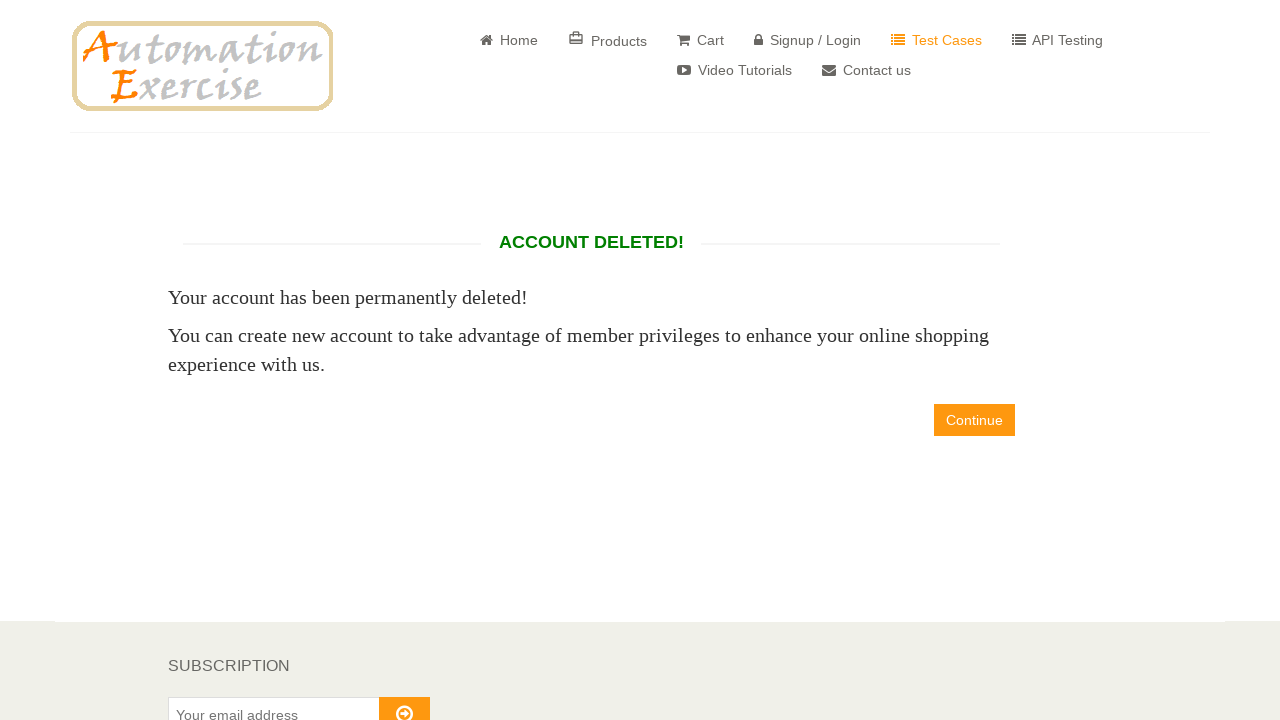

Clicked continue button to complete registration flow at (974, 420) on #form > div > div > div > div > a
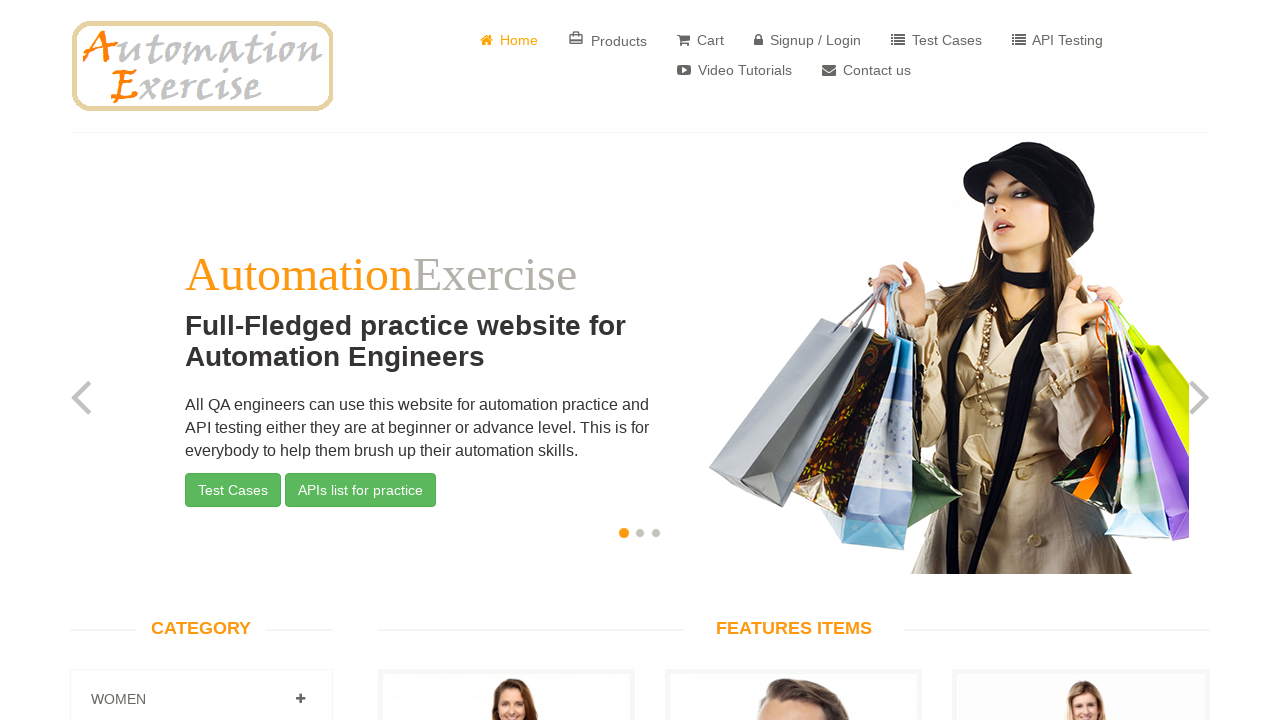

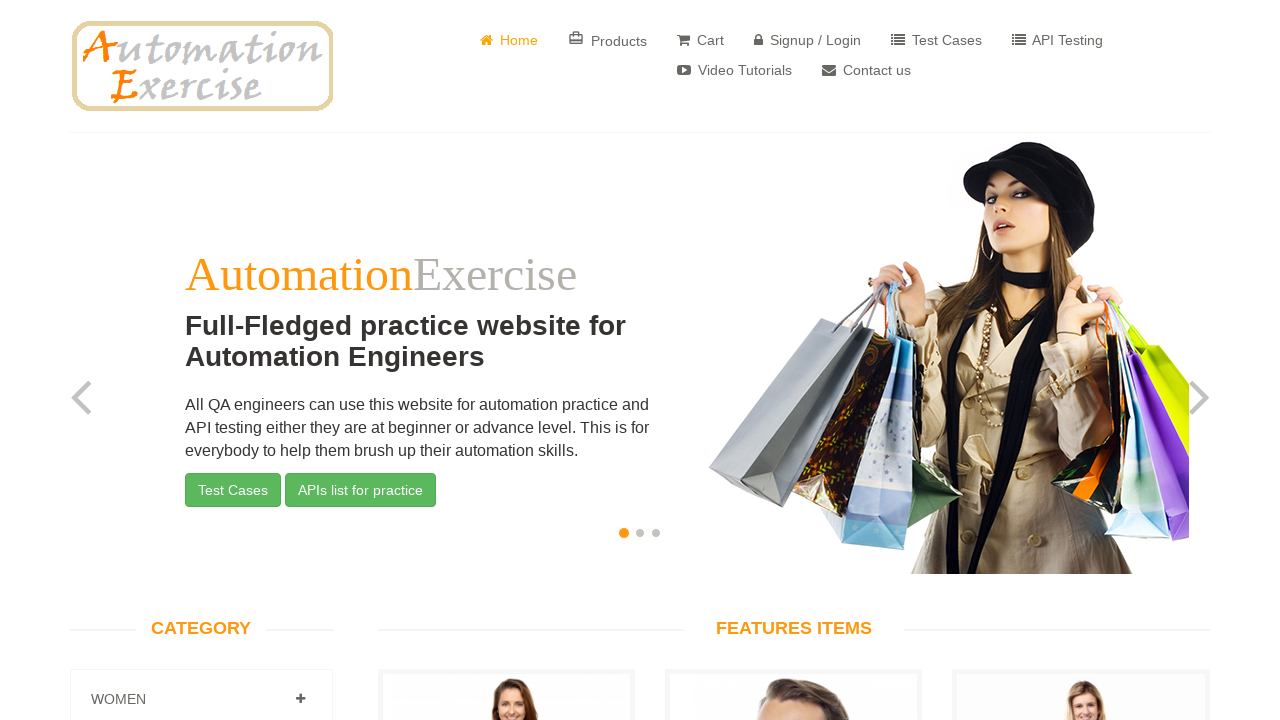